Tests the feedback form submission by filling all form fields and clicking the Send Message button, then verifying the success message appears

Starting URL: http://zero.webappsecurity.com/index.html

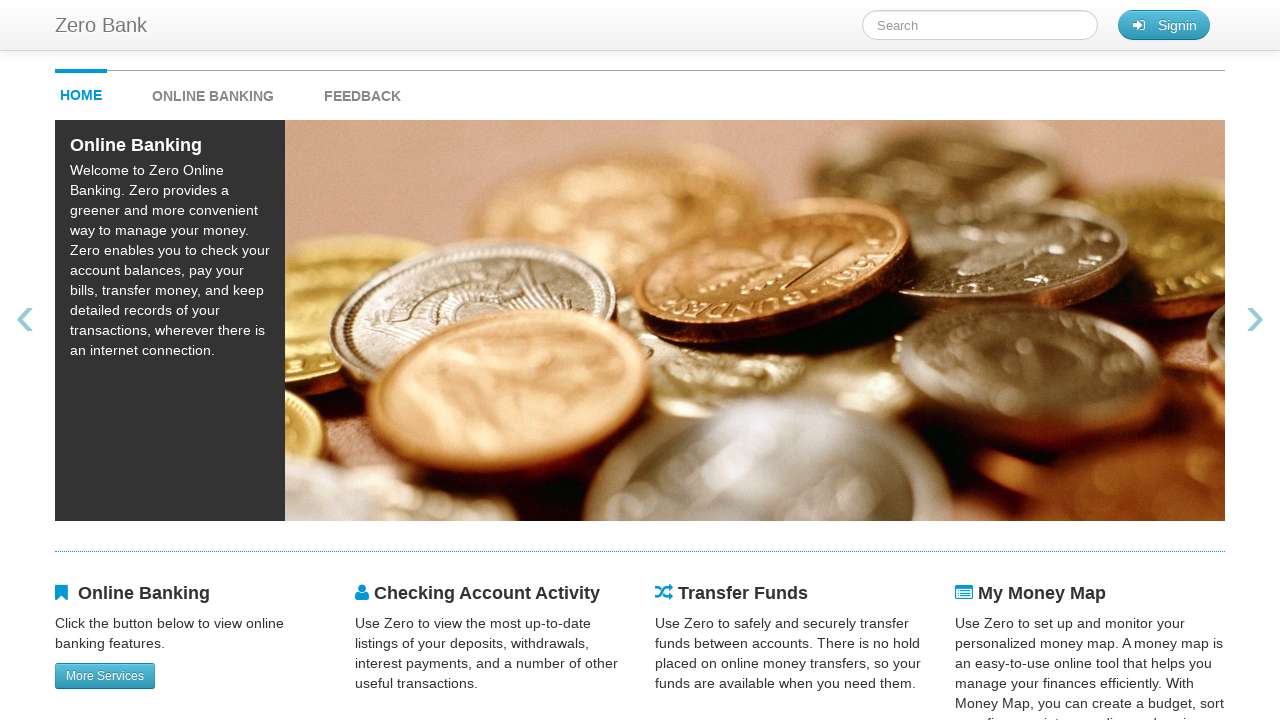

Clicked feedback button to open feedback form at (362, 91) on #feedback
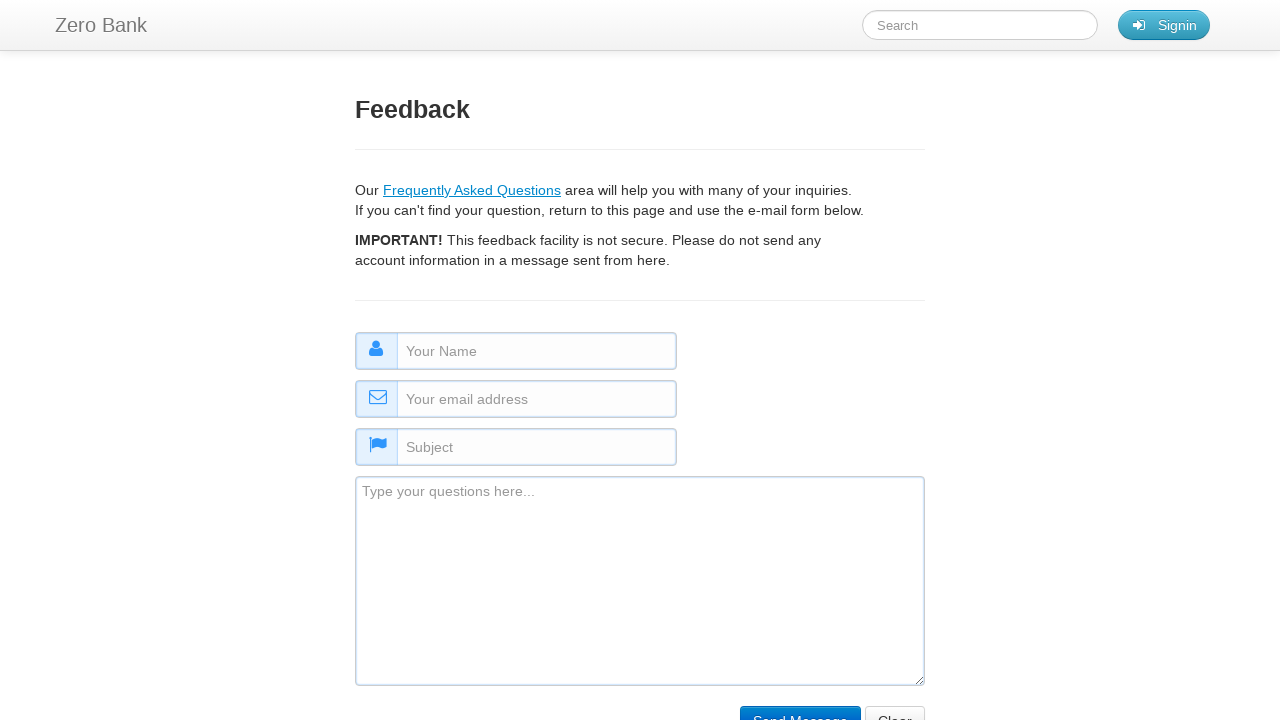

Filled name field with 'alexander' on #name
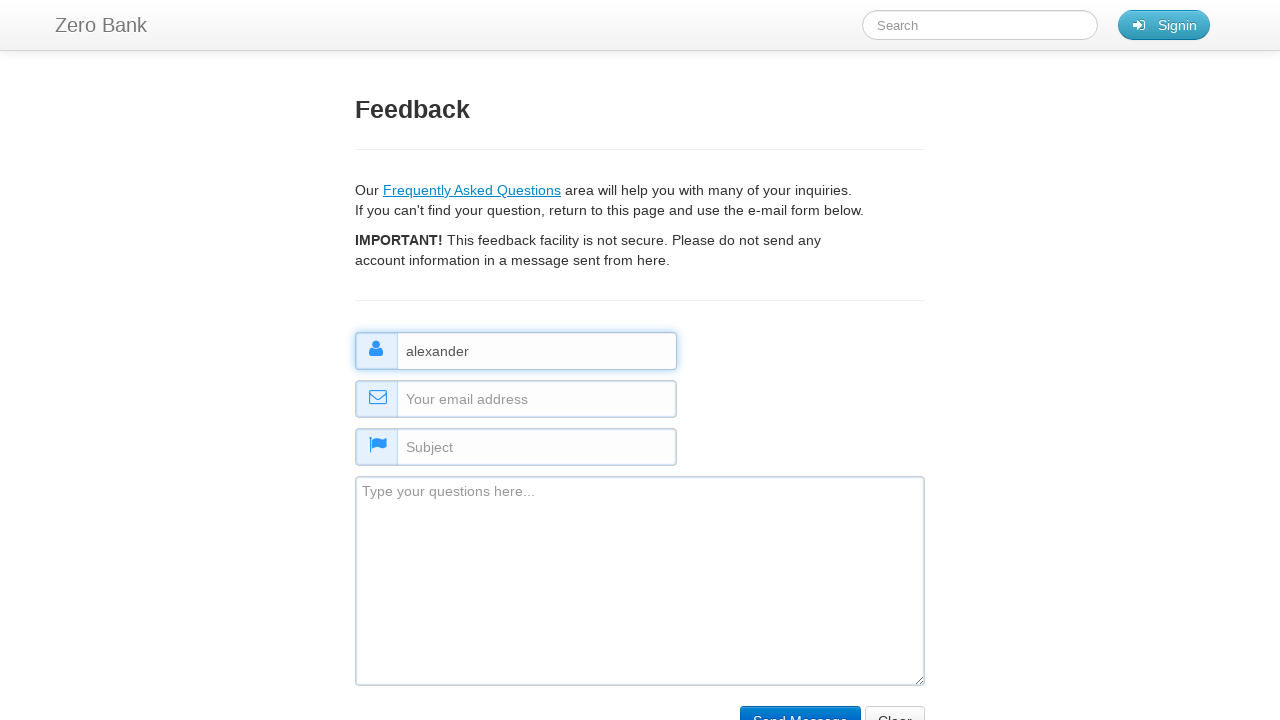

Filled email field with 'alexander@gmail.com' on #email
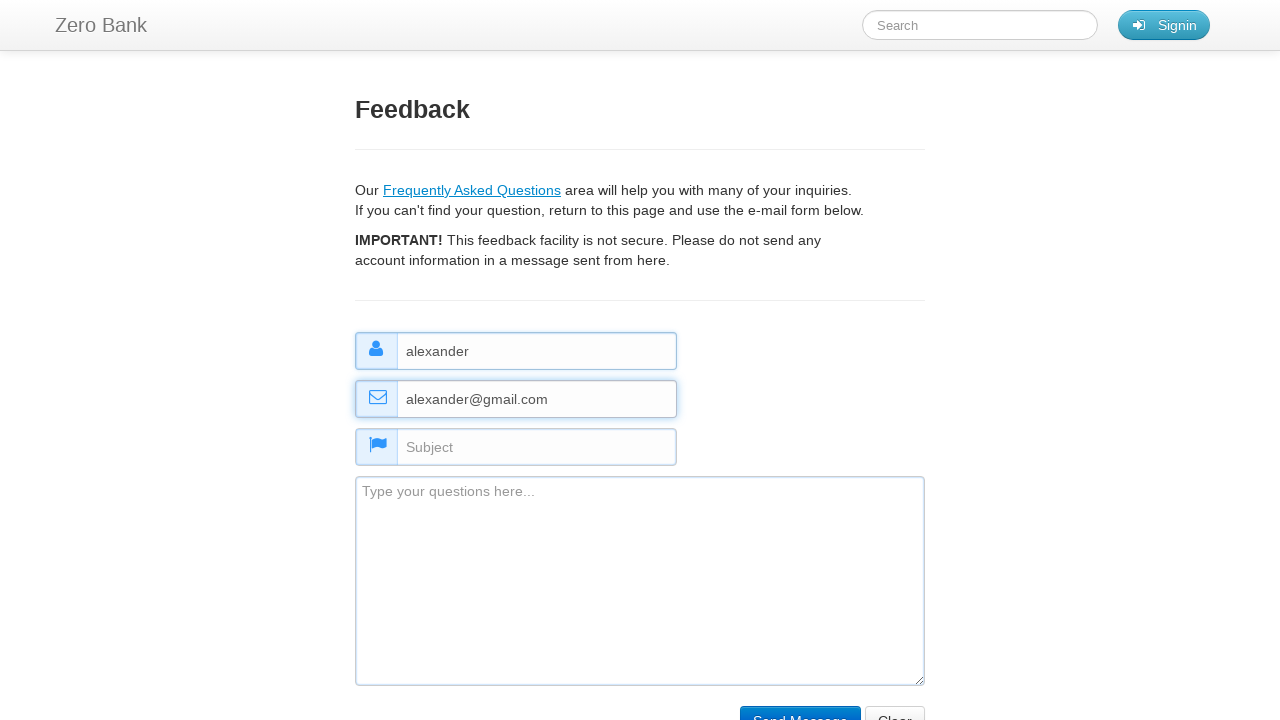

Filled subject field with 'some subject' on #subject
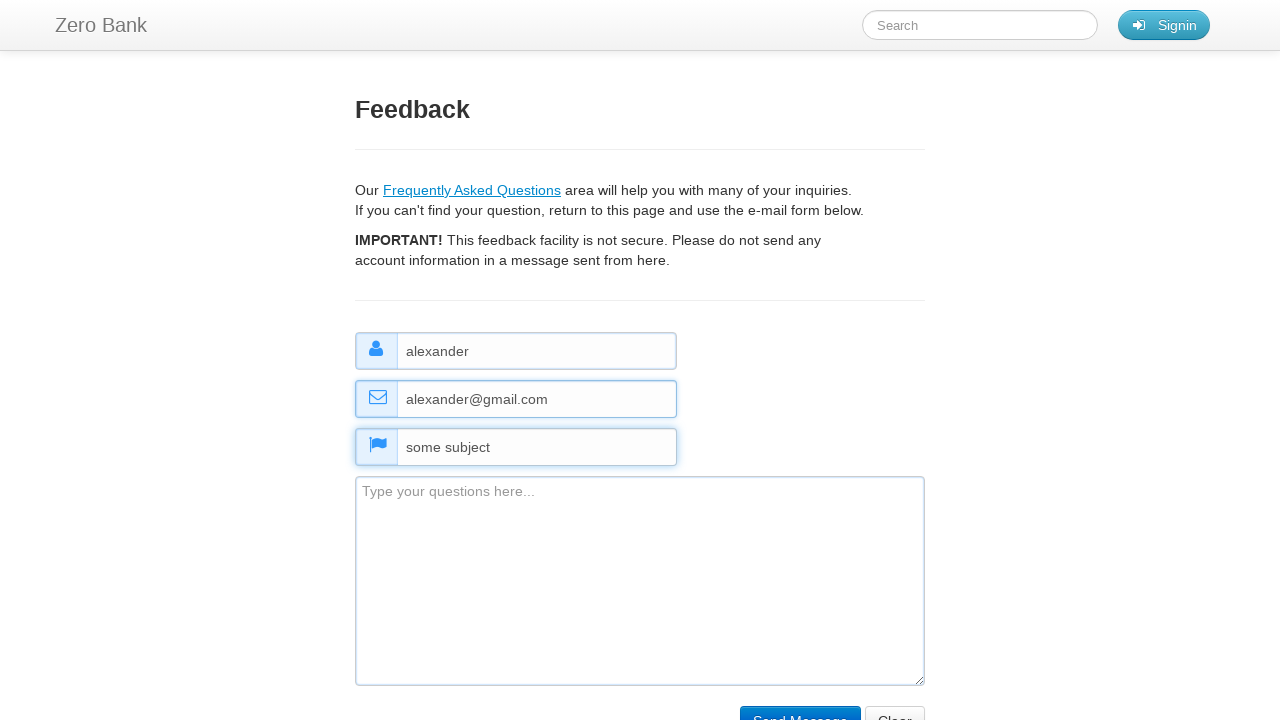

Filled comment field with 'some comment' on #comment
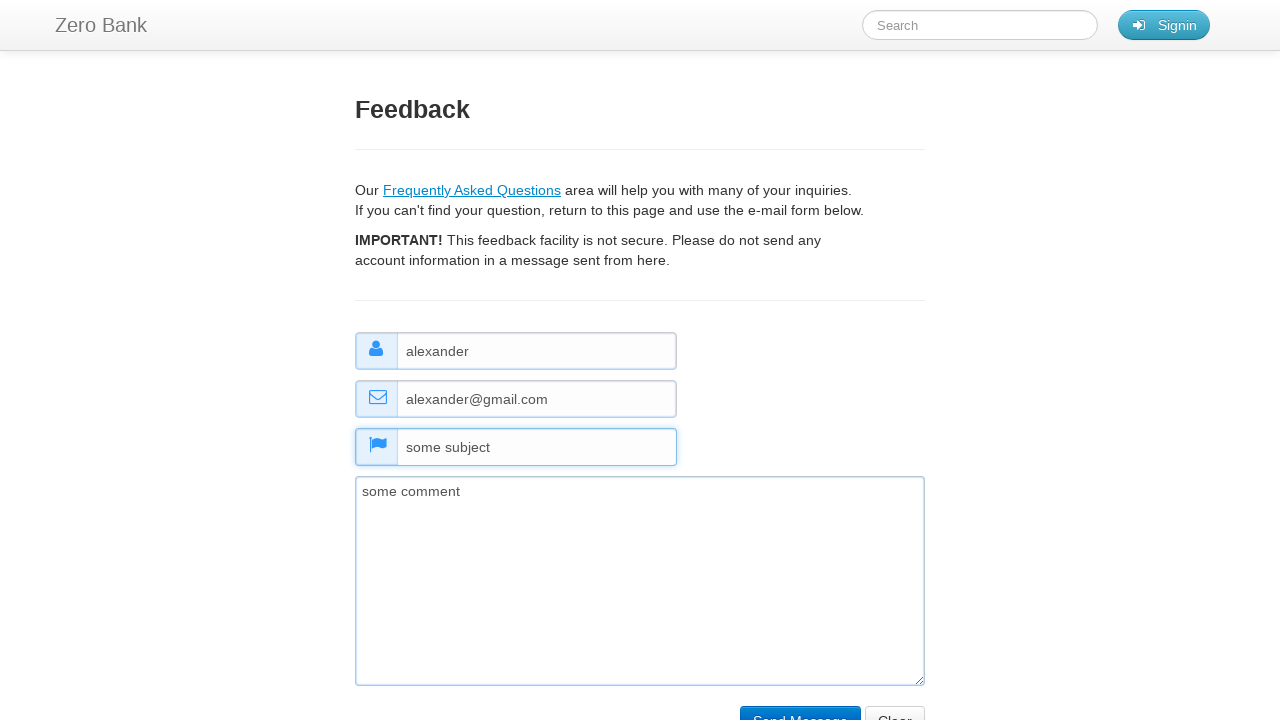

Clicked Send Message button to submit feedback form at (800, 705) on input[value='Send Message']
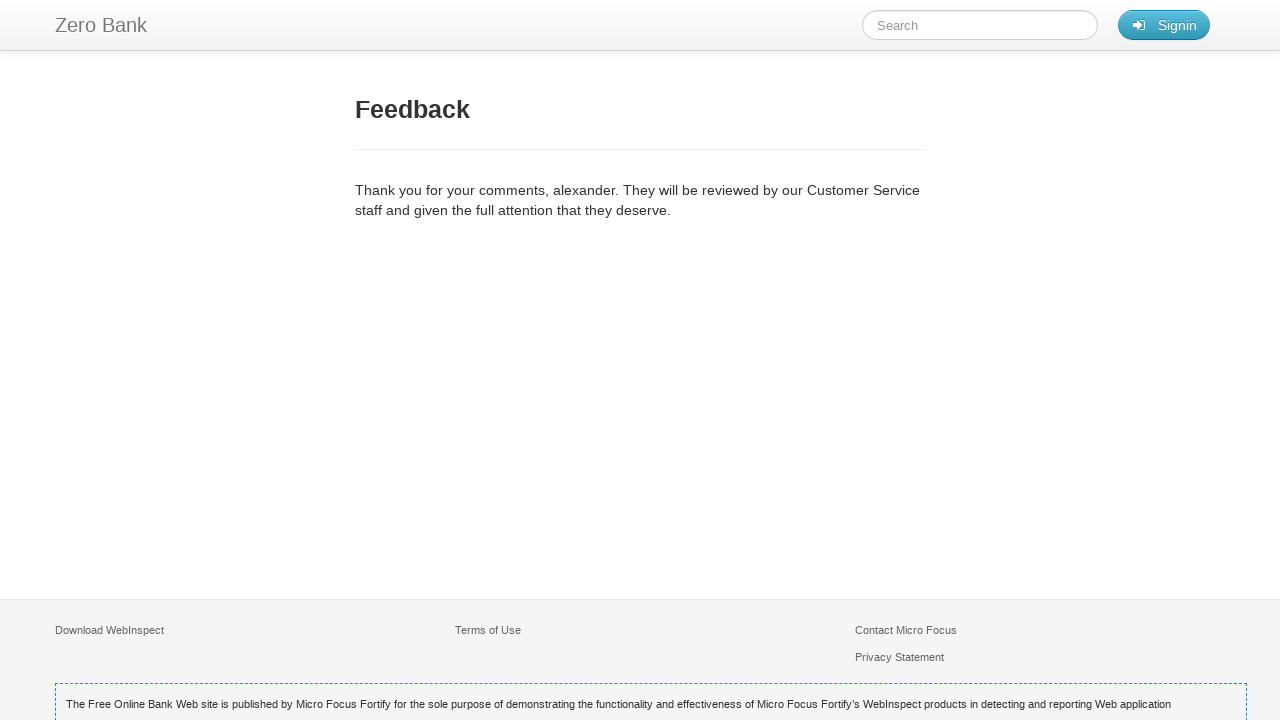

Verified feedback success message appeared
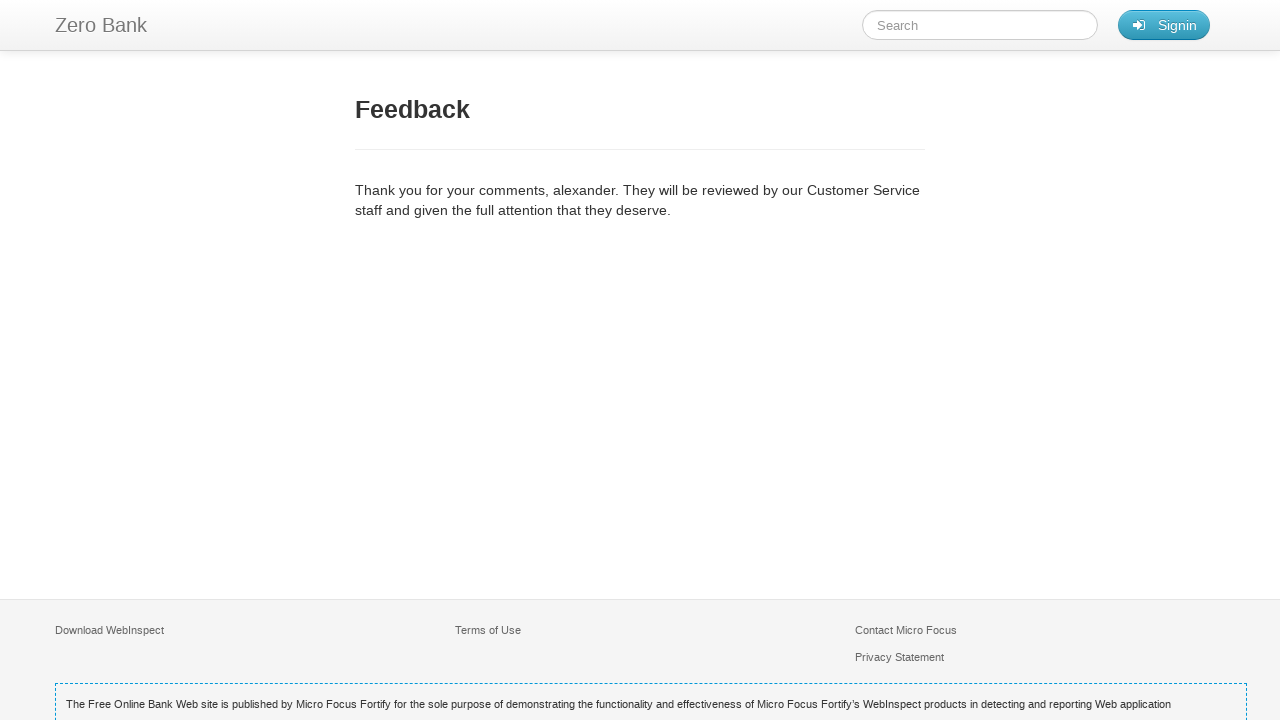

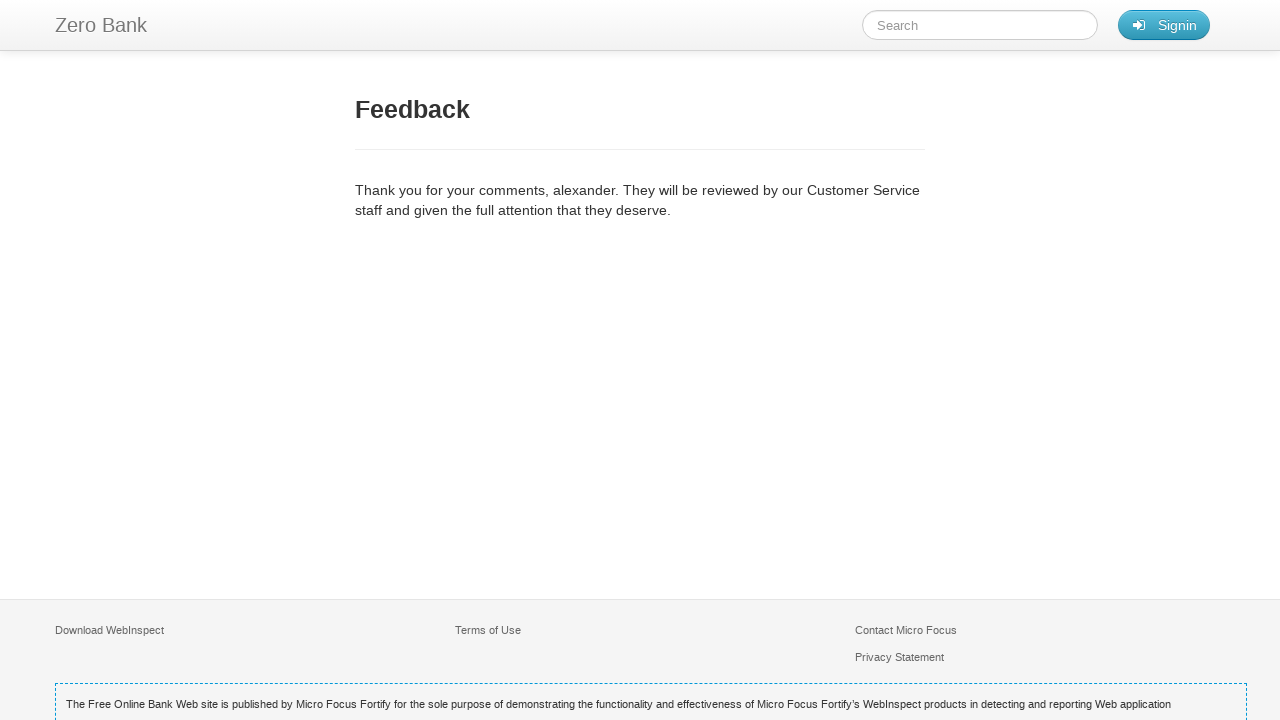